Tests navigation on Playwright documentation site by clicking the API link, verifying navigation to the API docs page, then clicking the Playwright logo to return to the home page.

Starting URL: https://playwright.dev/

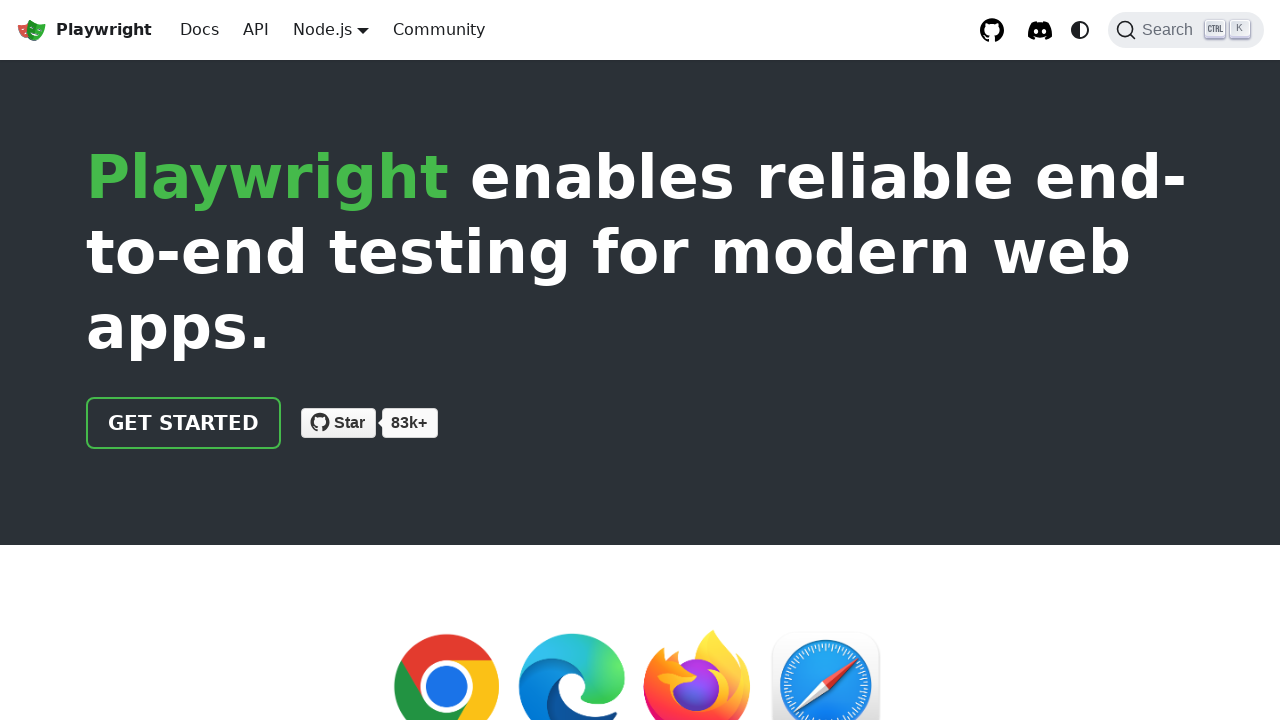

API link is visible on the page
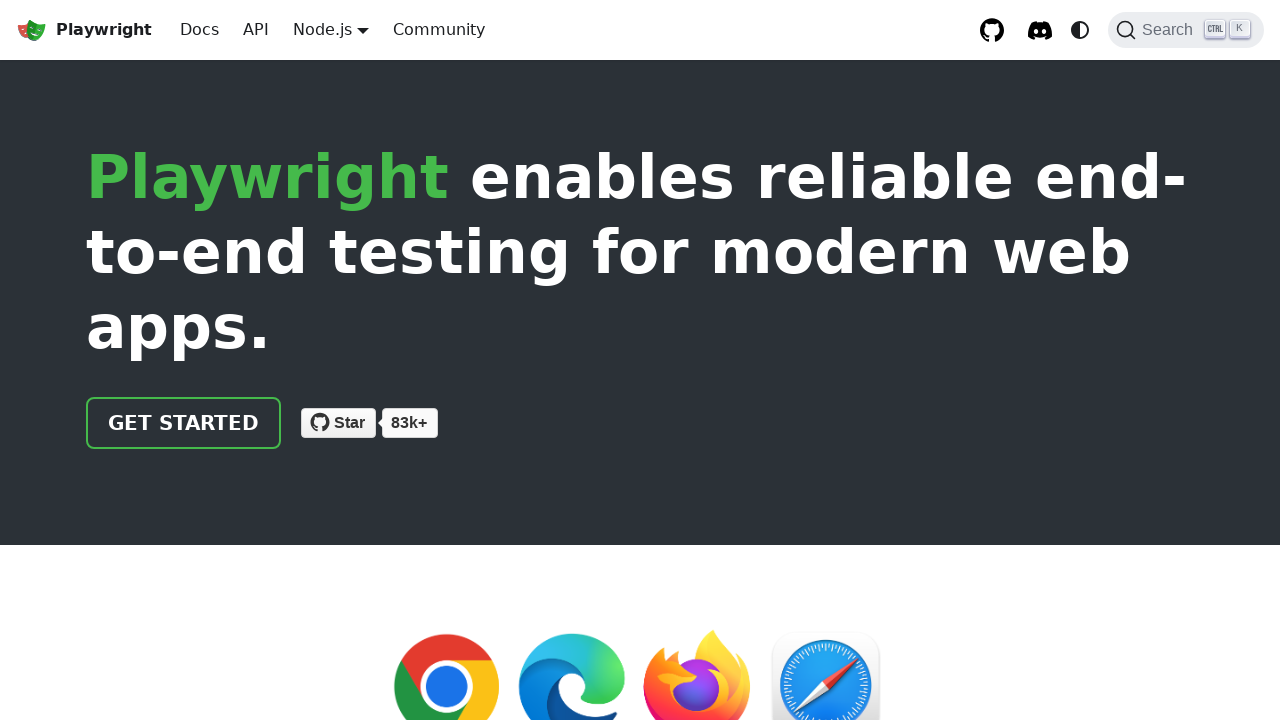

Clicked API link to navigate to API docs at (256, 30) on internal:role=link[name="API"s]
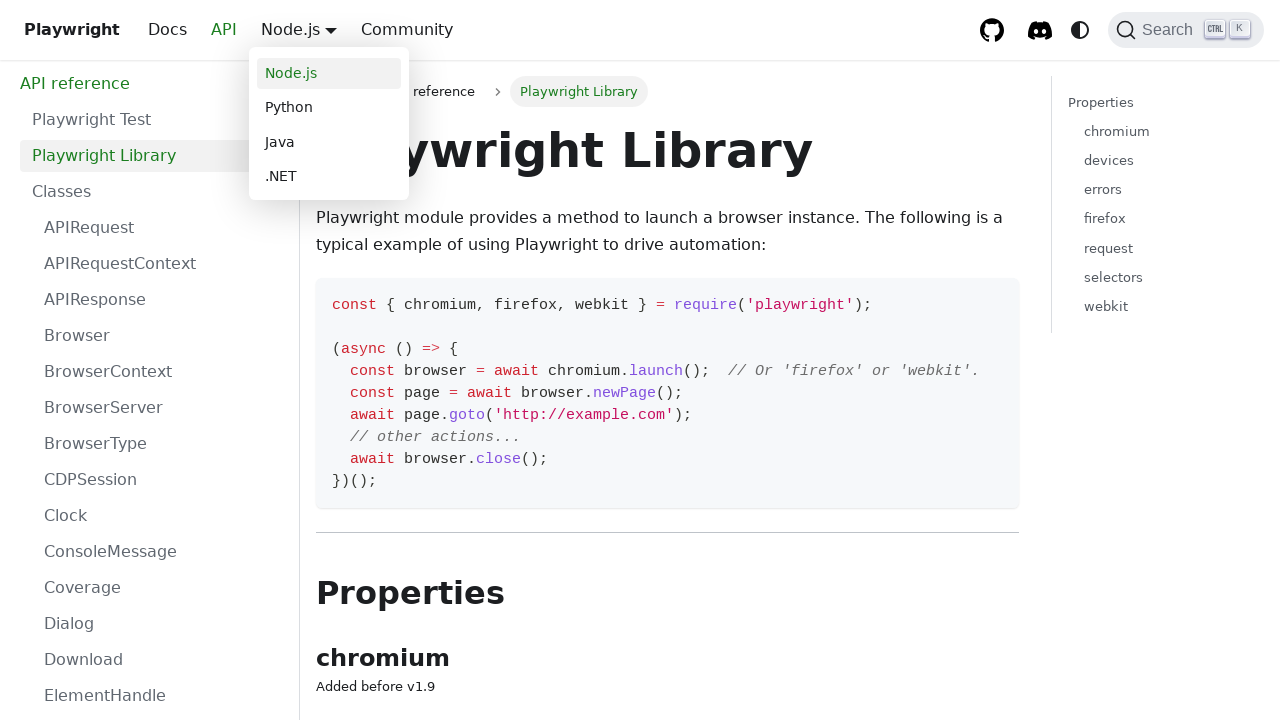

Successfully navigated to API docs page
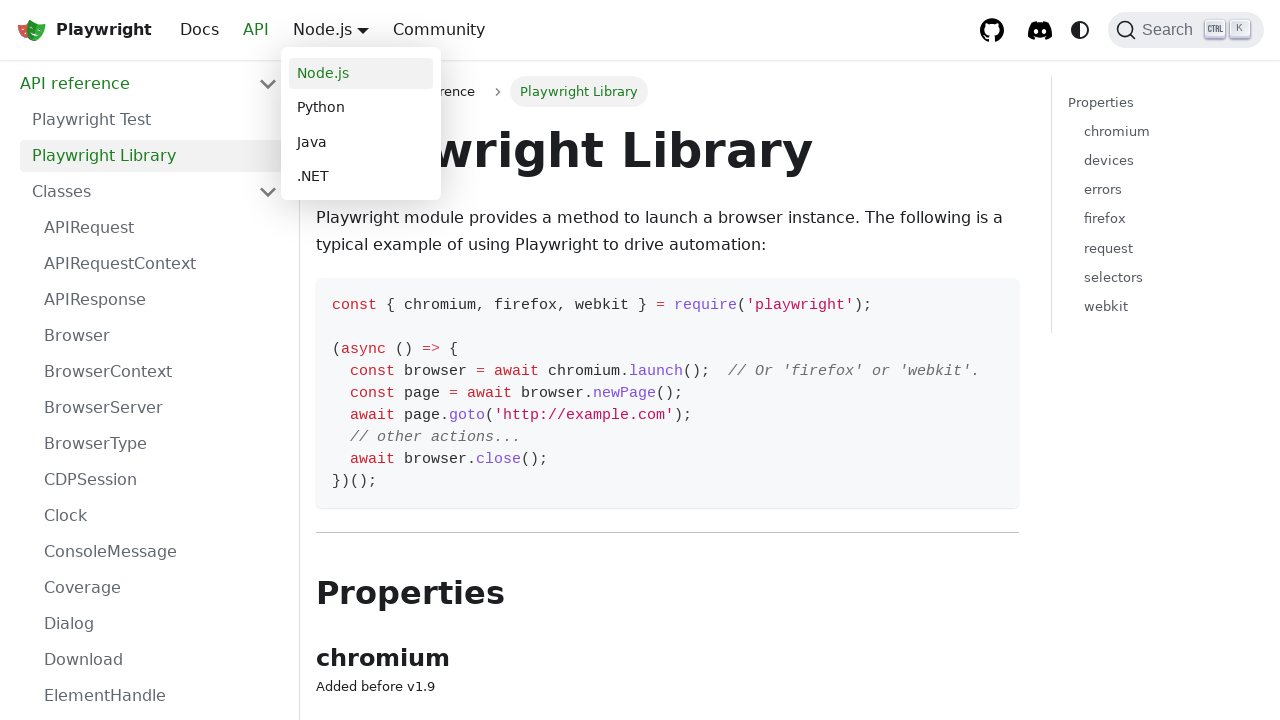

Playwright logo link is visible on the API docs page
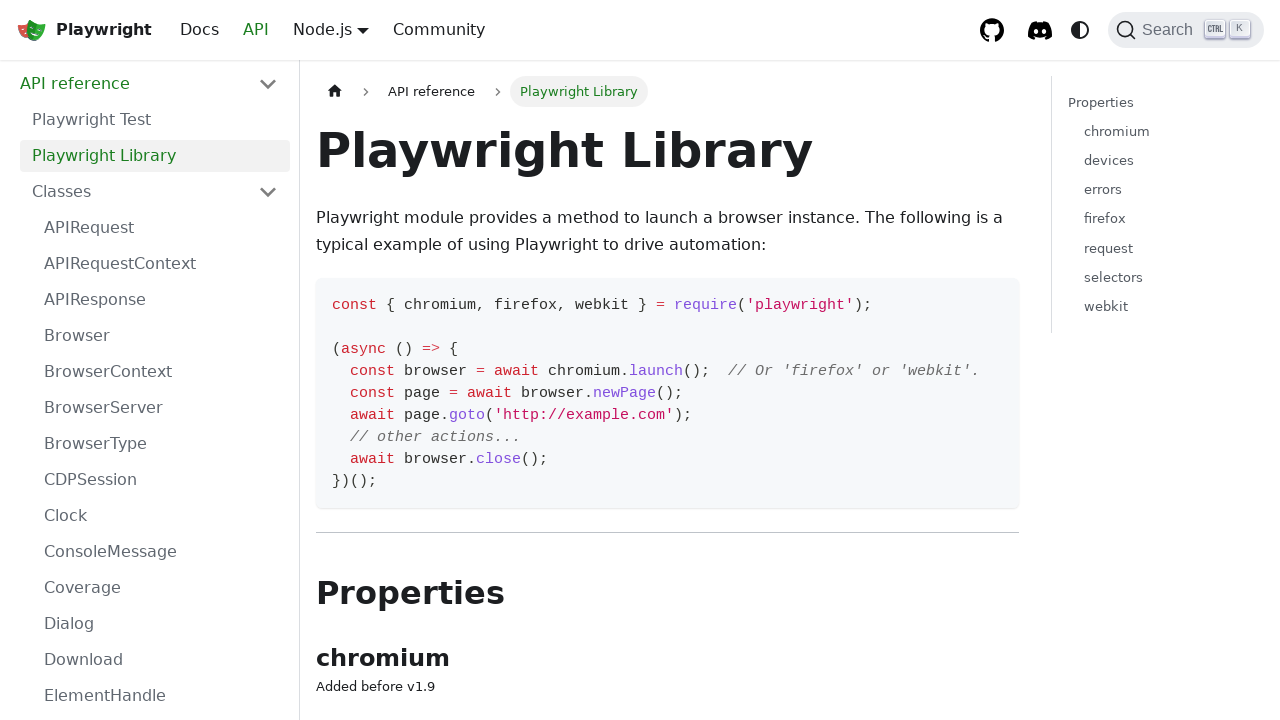

Clicked Playwright logo to return to home page at (84, 30) on internal:role=link[name="Playwright logo Playwright"i]
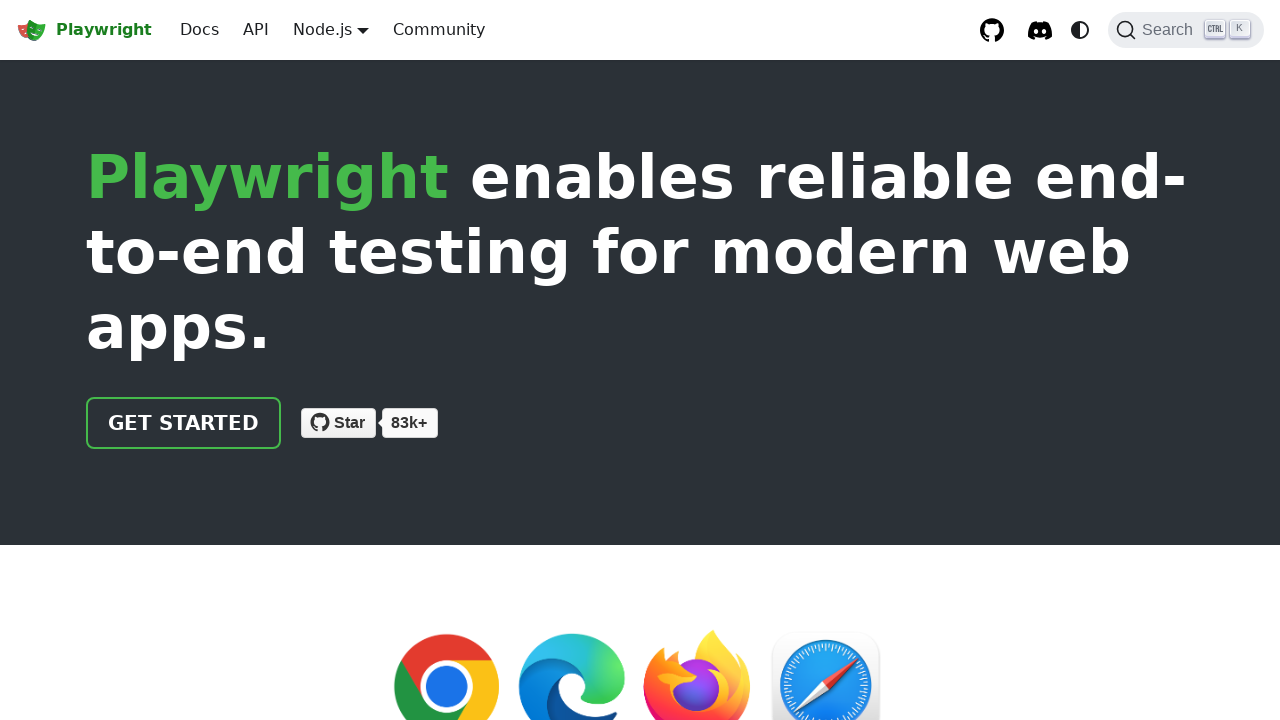

Successfully navigated back to home page
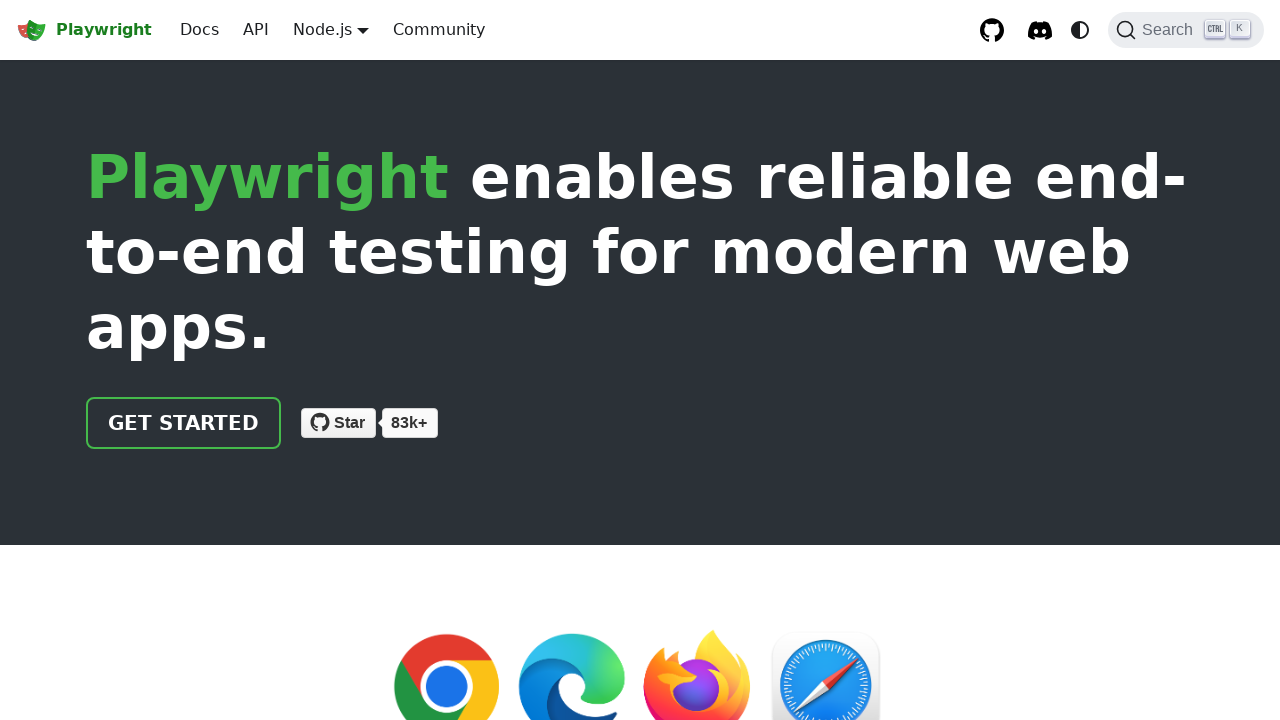

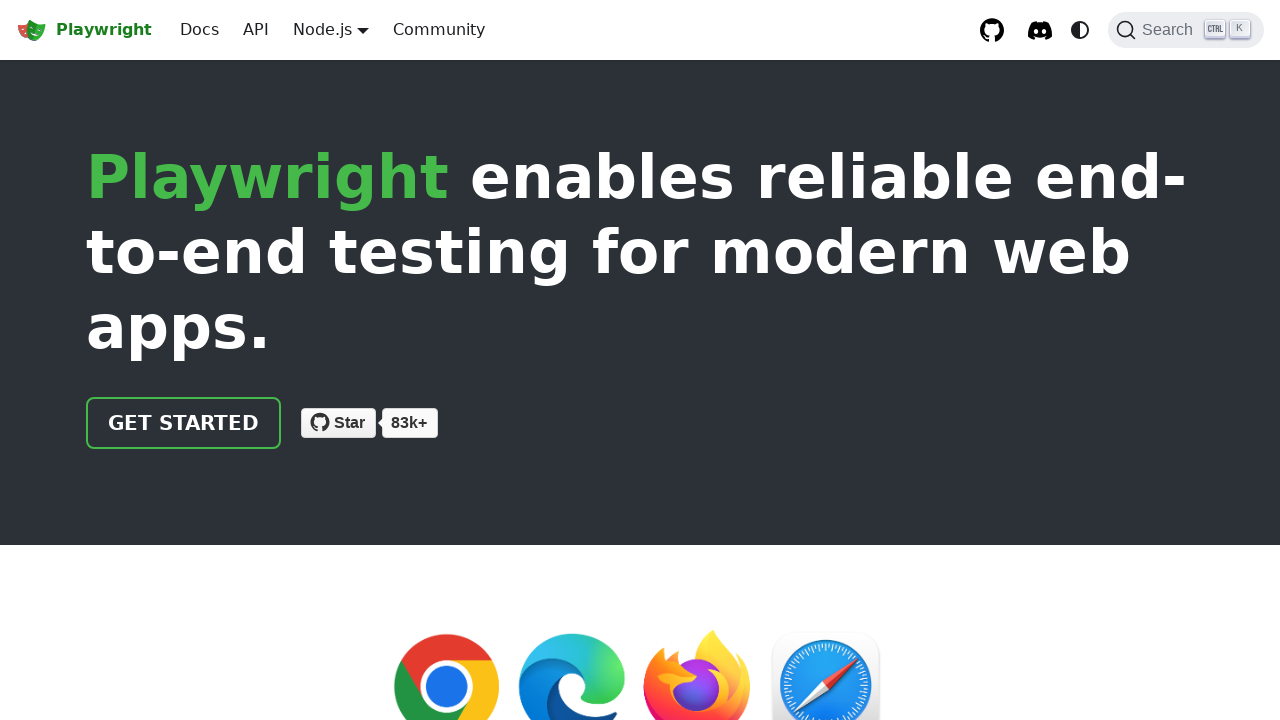